Tests navigation to Footwear section by clicking on the bootroom image

Starting URL: https://soccerzone.com/

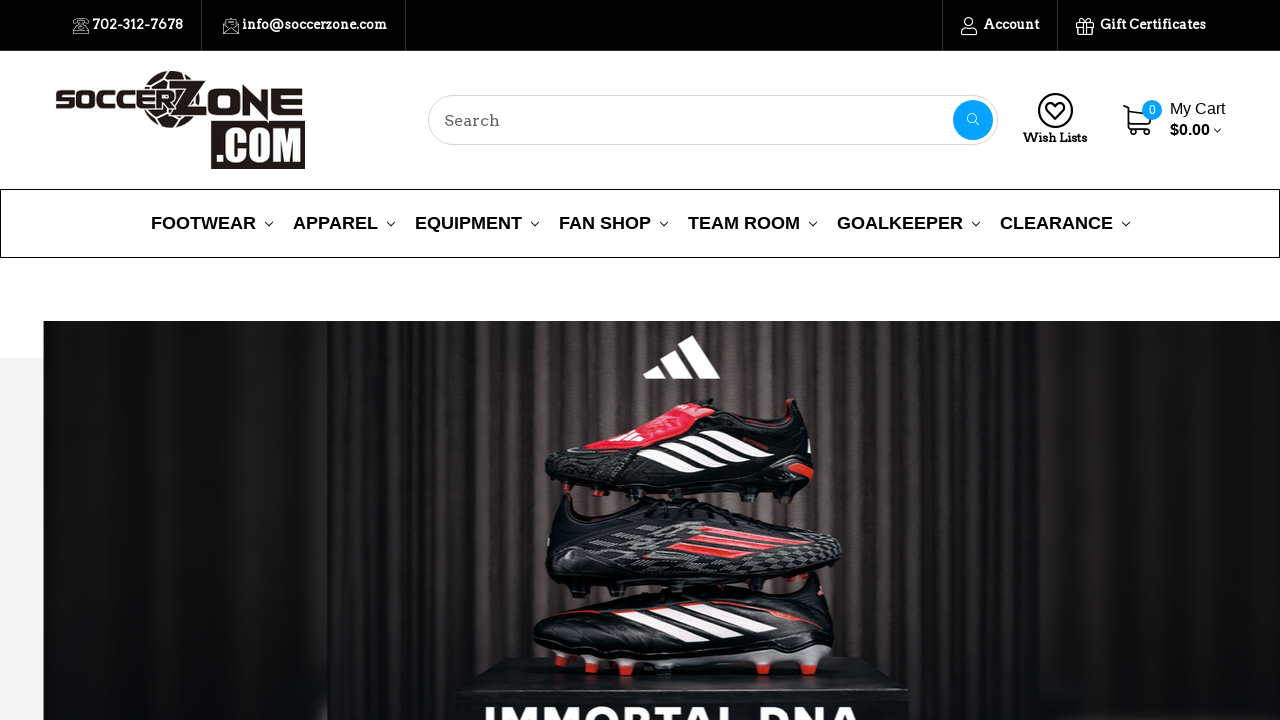

Clicked on the bootroom image to navigate to Footwear section at (1057, 360) on img[src='images/stencil/original/image-manager/boots.png']
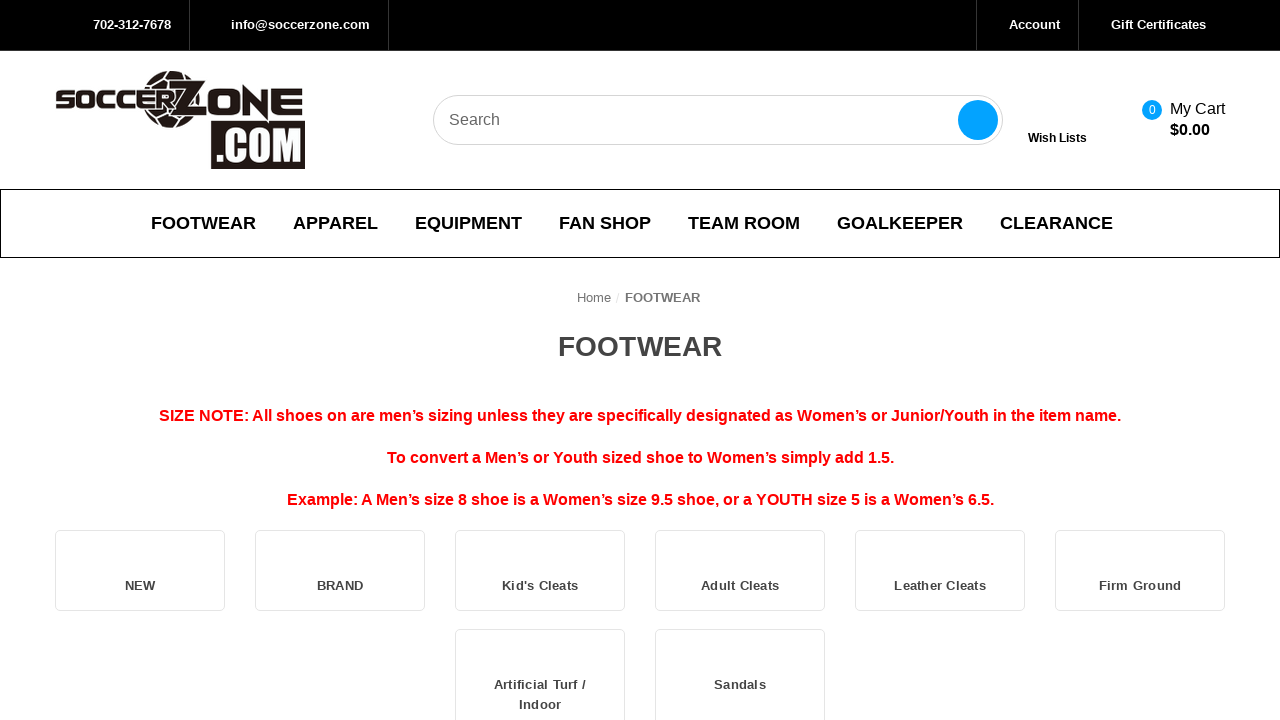

Navigated to Footwear section
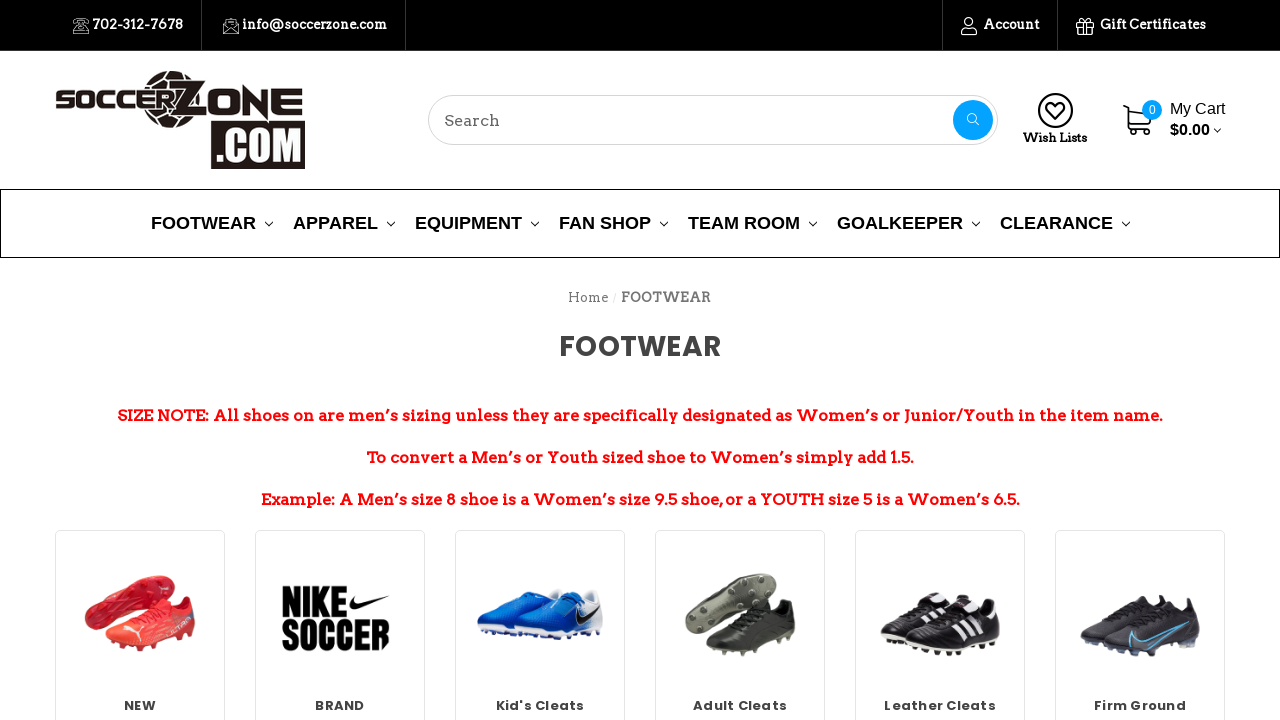

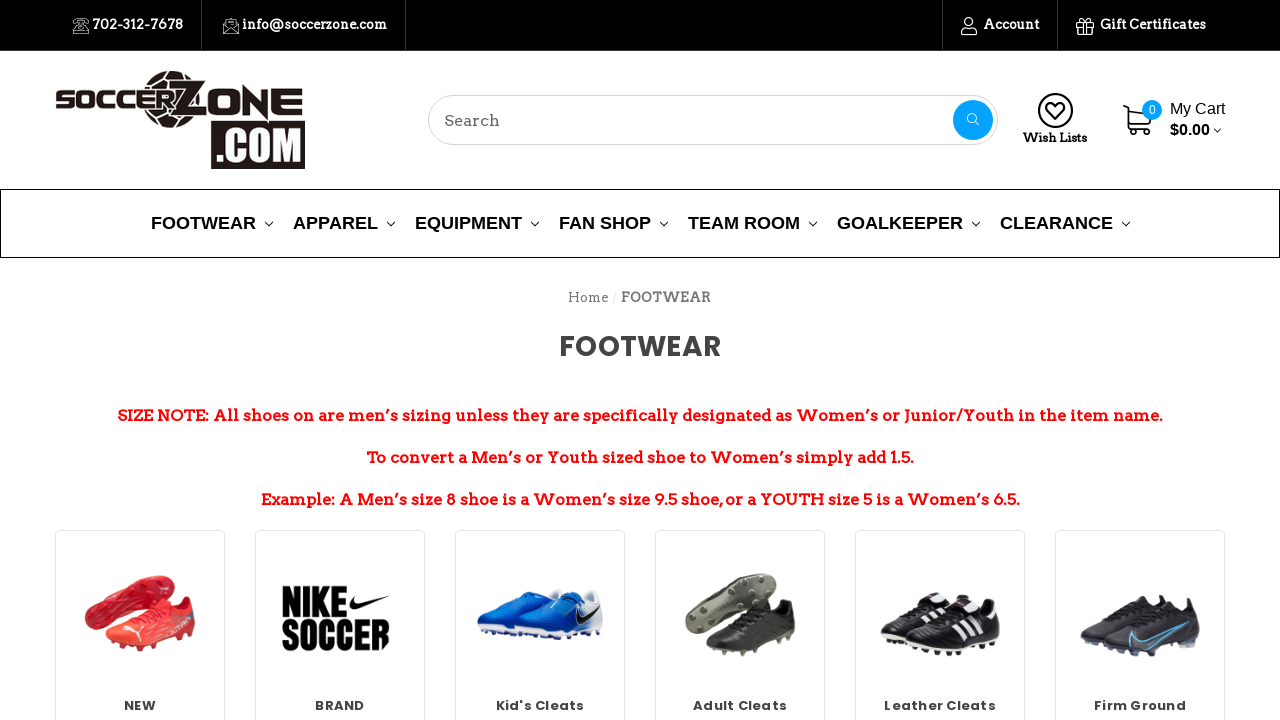